Tests JavaScript alert handling by clicking buttons that trigger different types of alerts (JS Alert and JS Confirm) and interacting with them using accept and dismiss actions.

Starting URL: https://the-internet.herokuapp.com/javascript_alerts

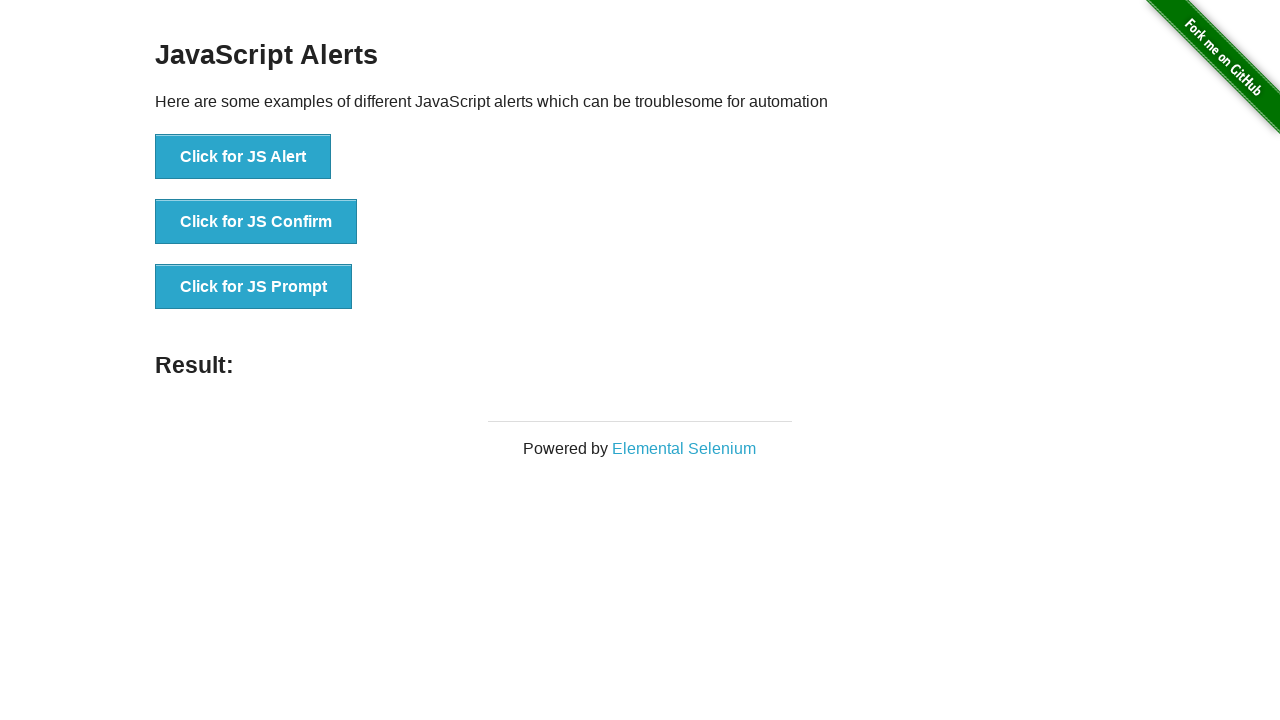

Clicked the 'Click for JS Alert' button at (243, 157) on xpath=//button[normalize-space()='Click for JS Alert']
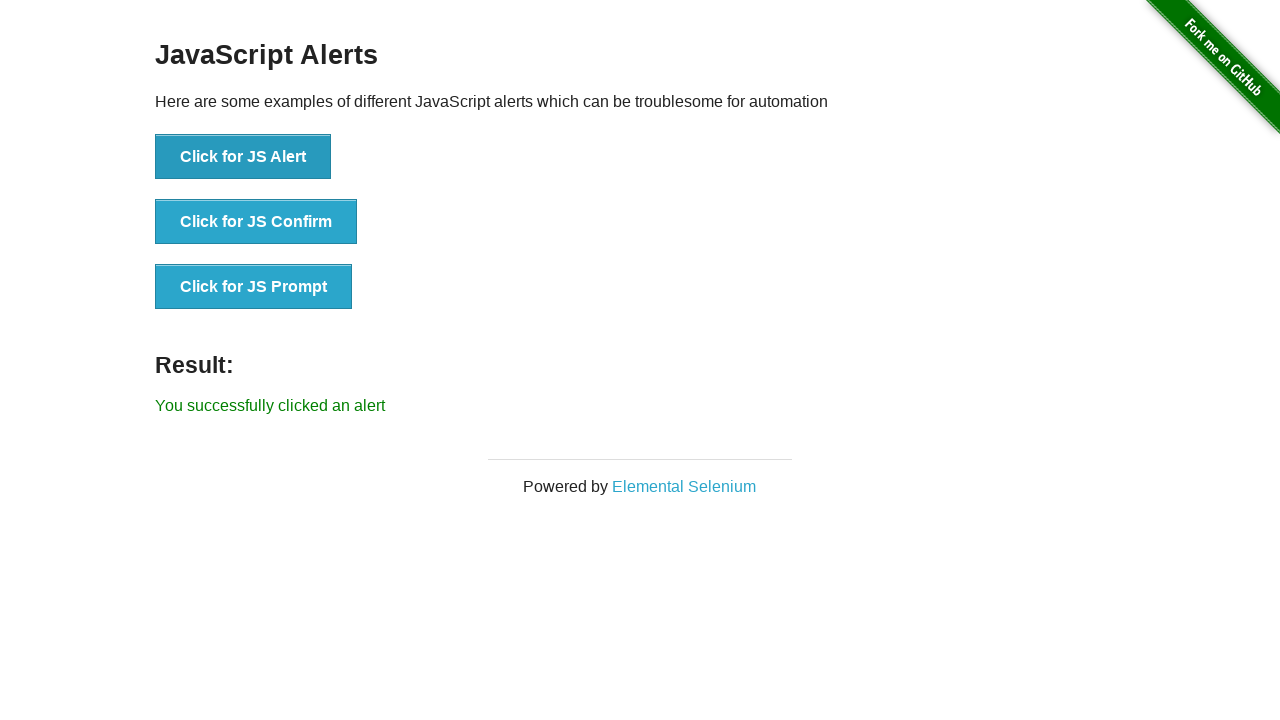

Set up dialog handler to accept alerts and clicked 'Click for JS Alert' button at (243, 157) on xpath=//button[normalize-space()='Click for JS Alert']
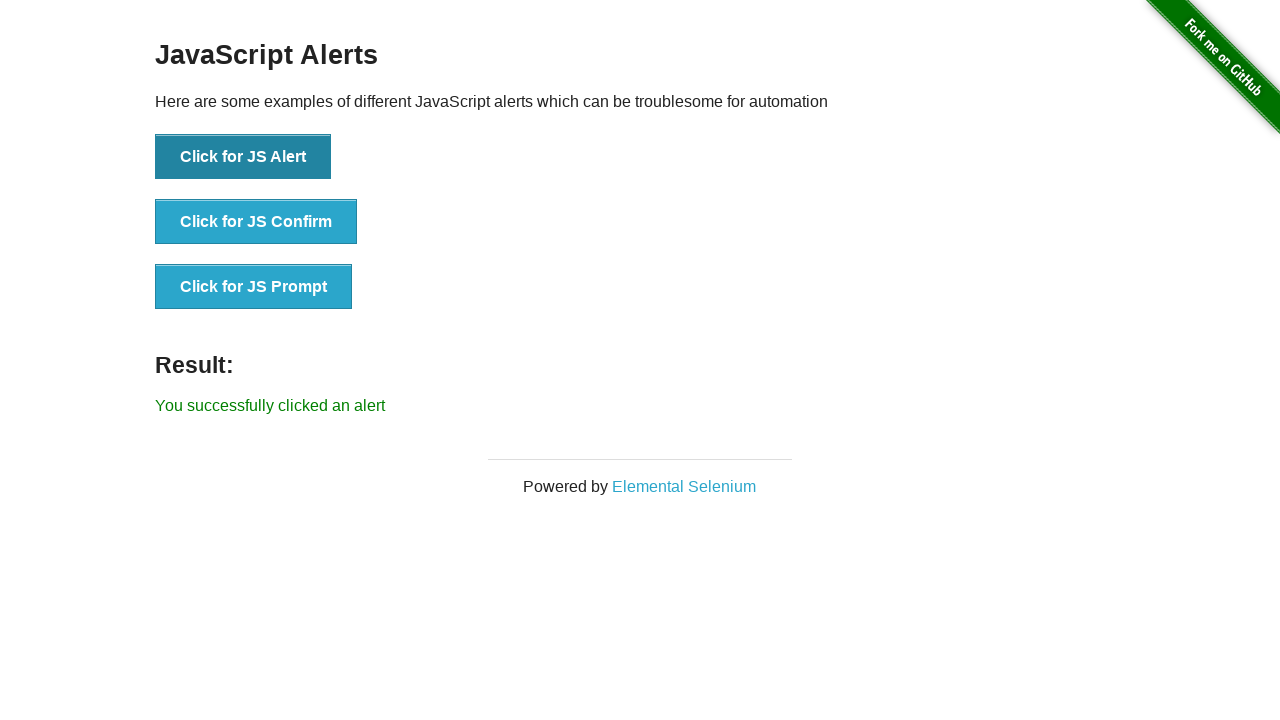

Waited 1 second for alert processing
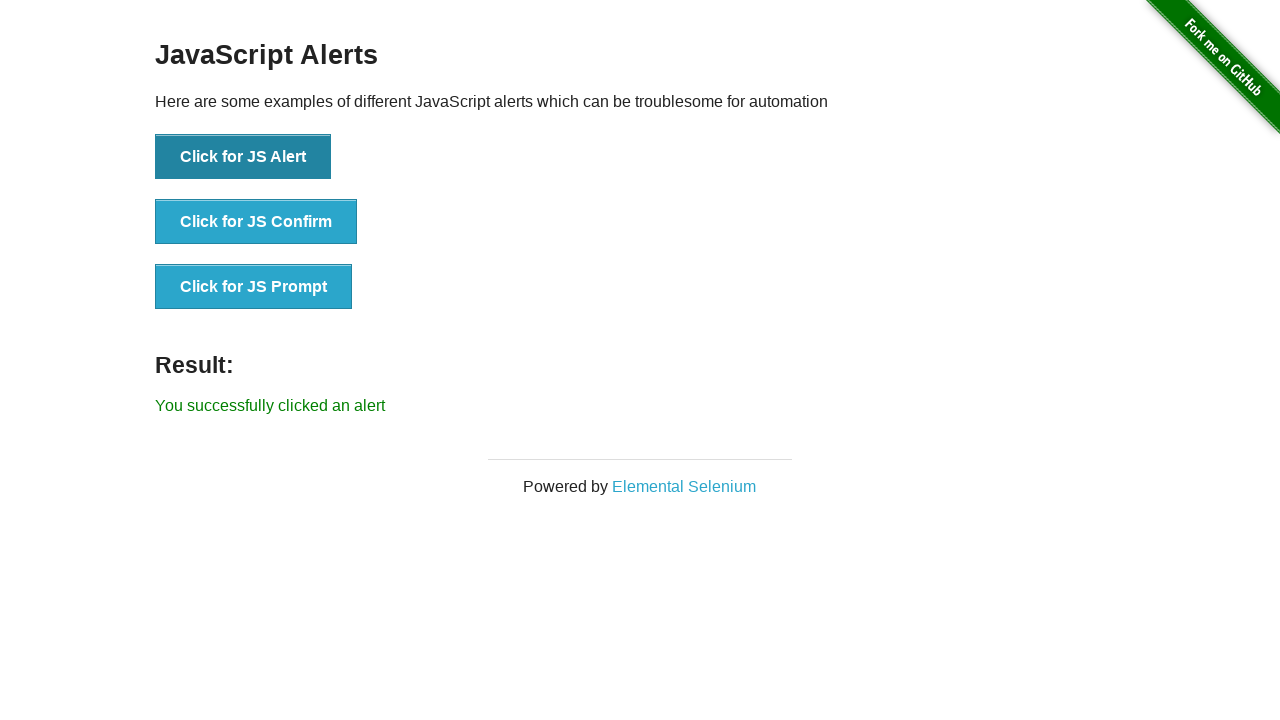

Set up one-time dialog handler to accept and clicked 'Click for JS Confirm' button at (256, 222) on xpath=//button[normalize-space()='Click for JS Confirm']
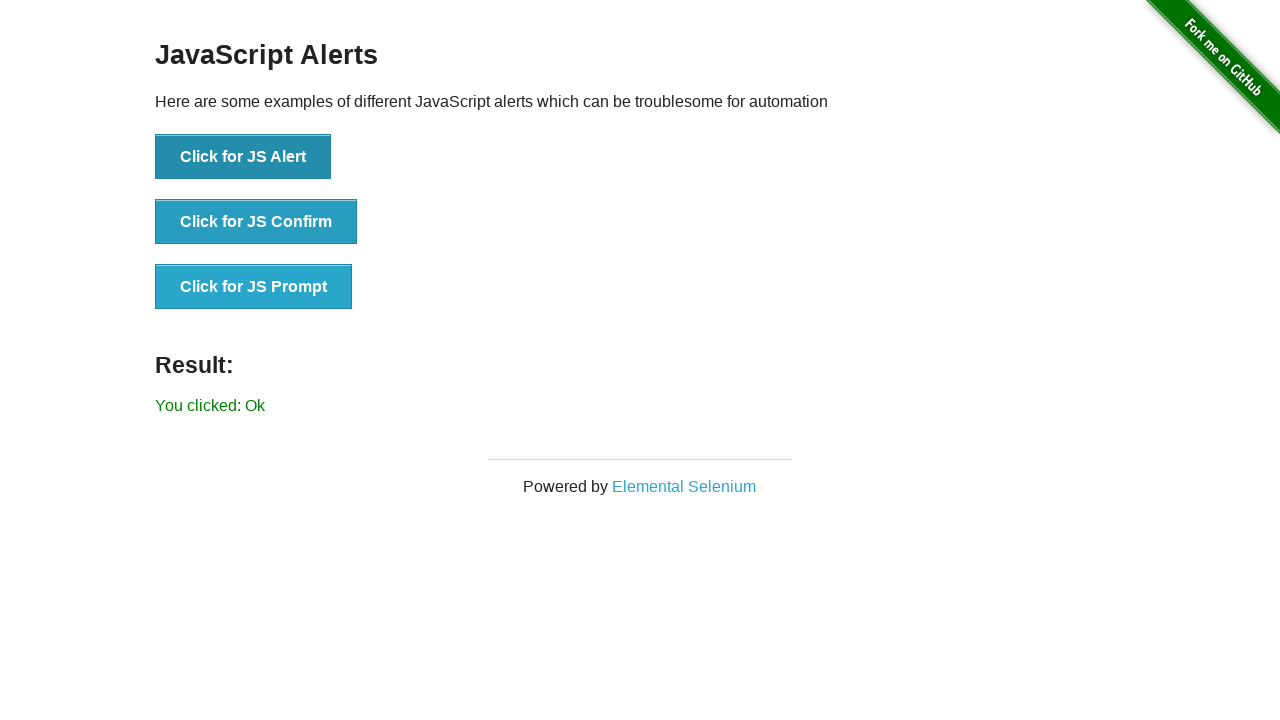

Waited 1 second for confirm dialog processing
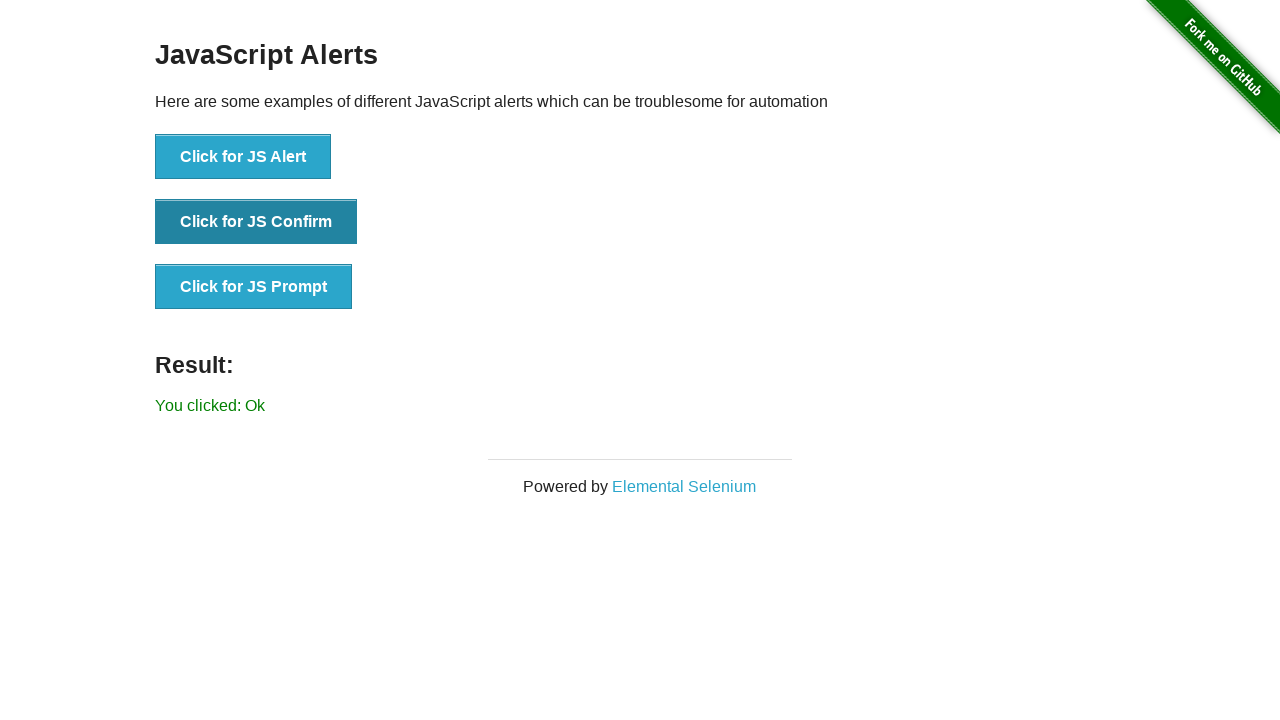

Set up one-time dialog handler to dismiss and clicked 'Click for JS Confirm' button at (256, 222) on xpath=//button[normalize-space()='Click for JS Confirm']
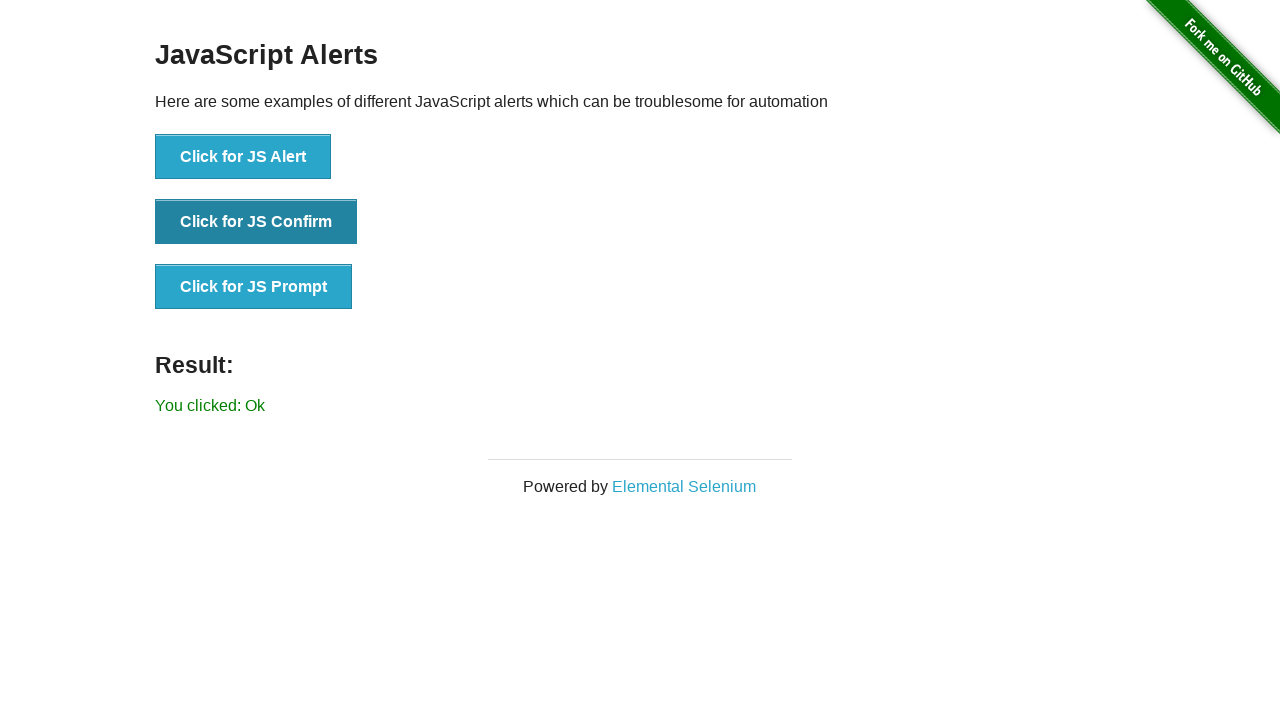

Waited for result element to appear
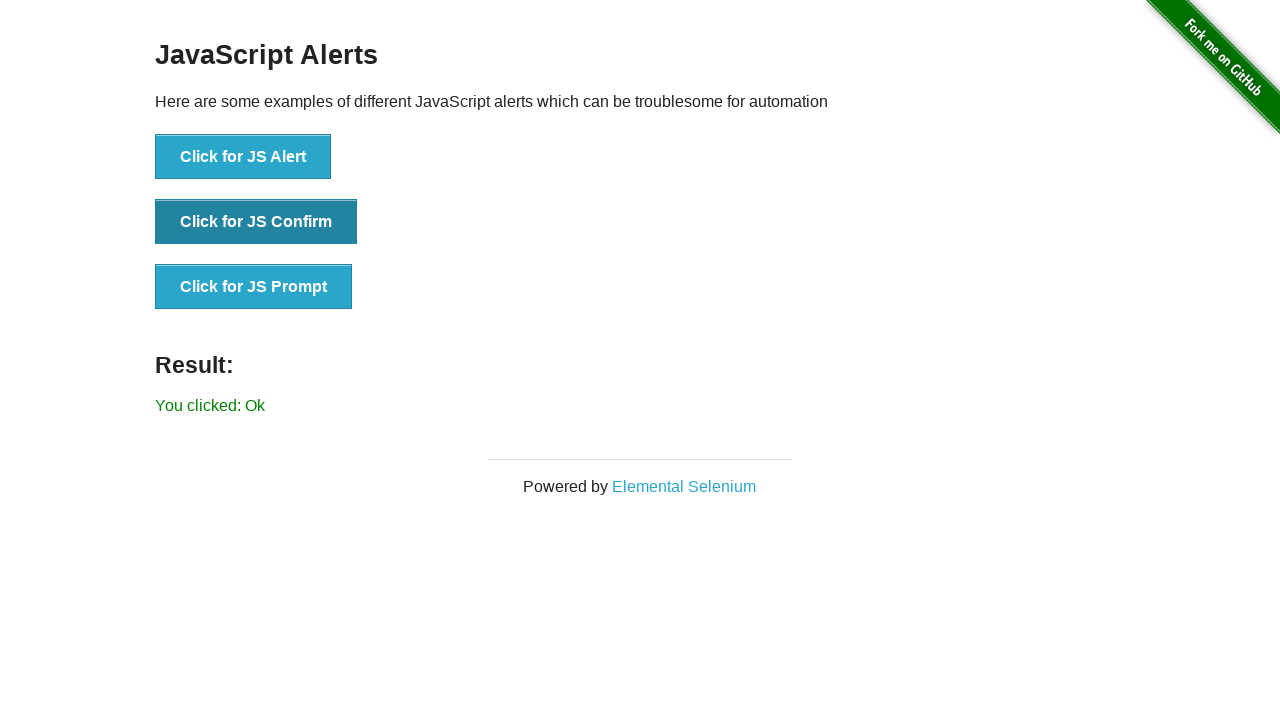

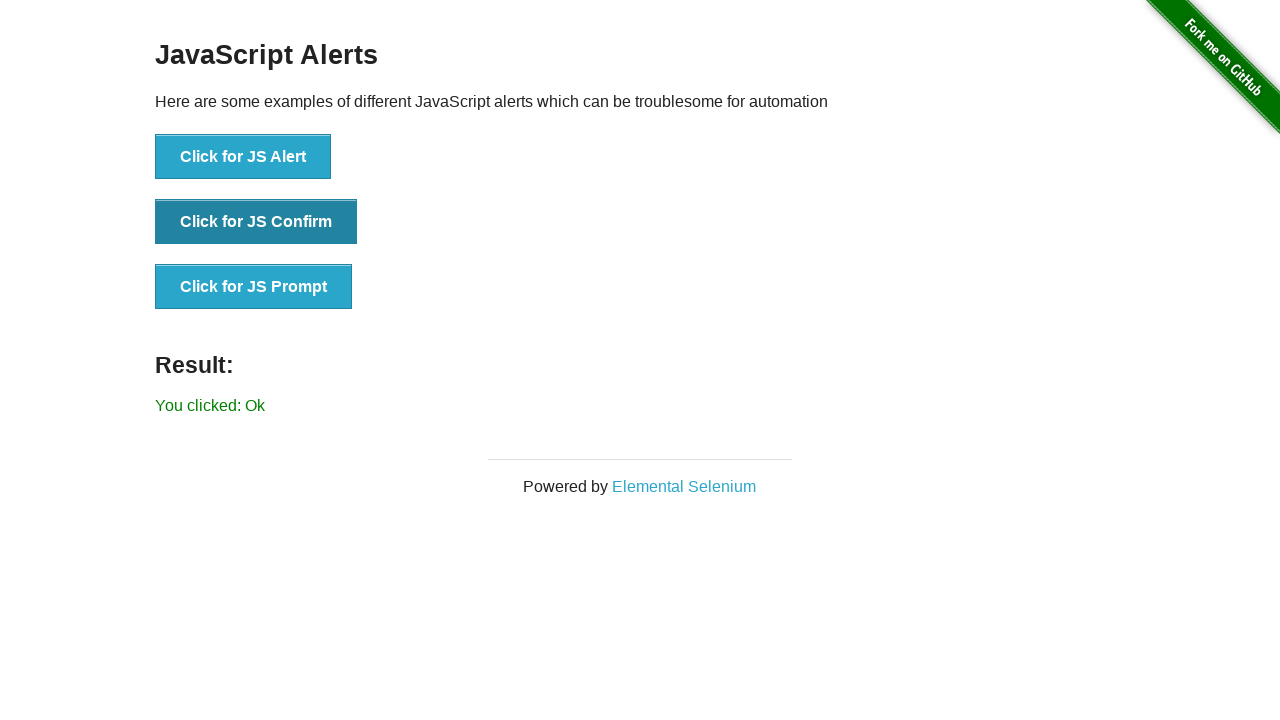